Tests a math challenge form by extracting a value from an image attribute, calculating a logarithmic formula, filling in the answer, checking required checkboxes, and submitting the form

Starting URL: http://suninjuly.github.io/get_attribute.html

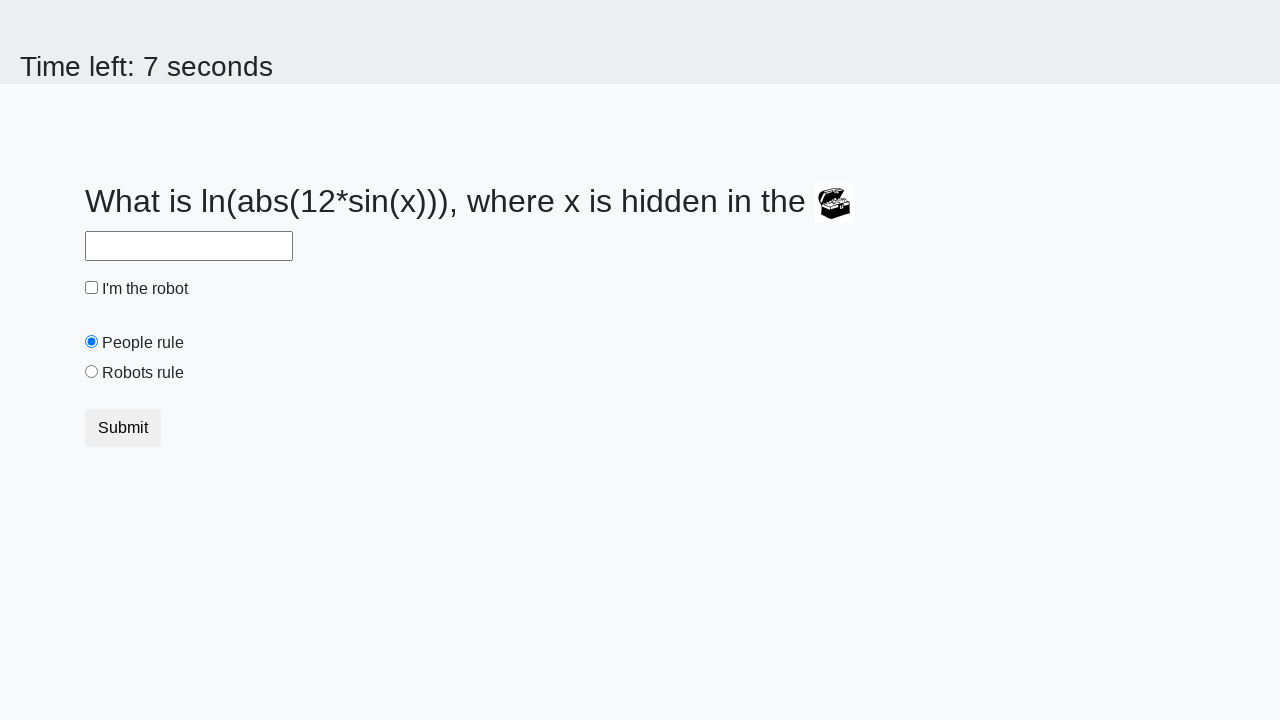

Extracted 'valuex' attribute from image element
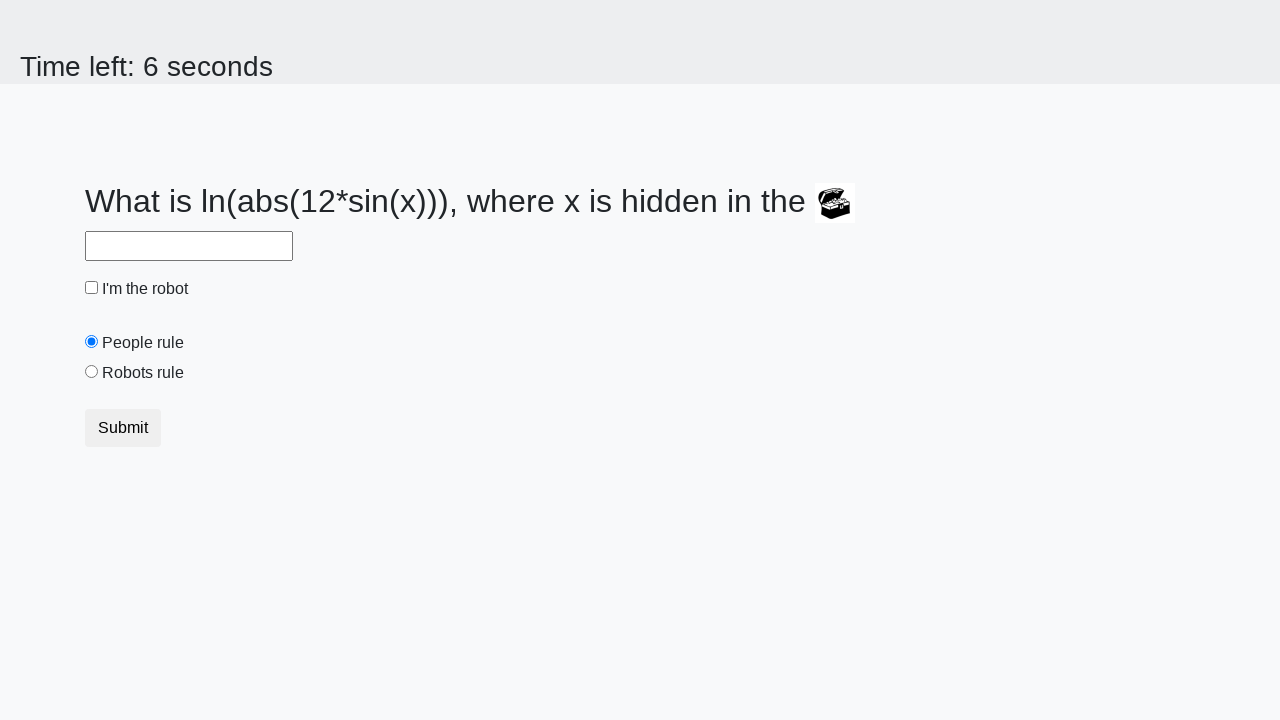

Calculated logarithmic formula result: log(abs(12*sin(x)))
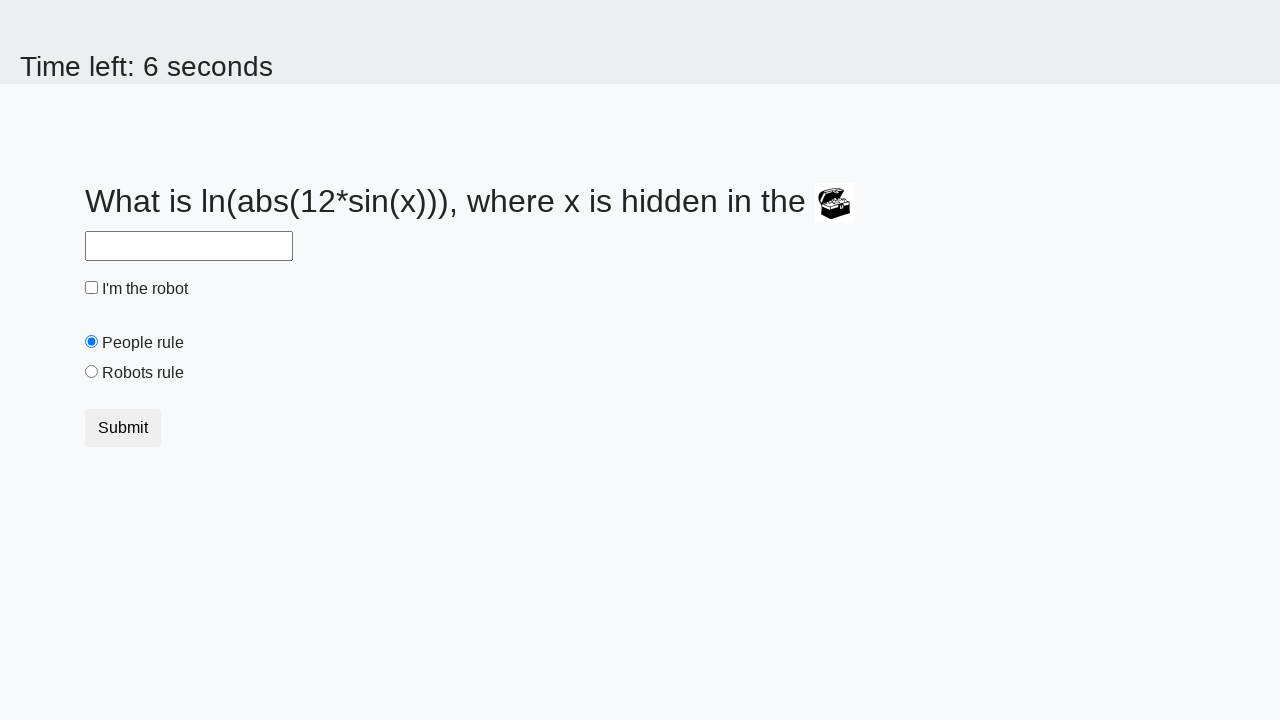

Filled answer field with calculated value on #answer
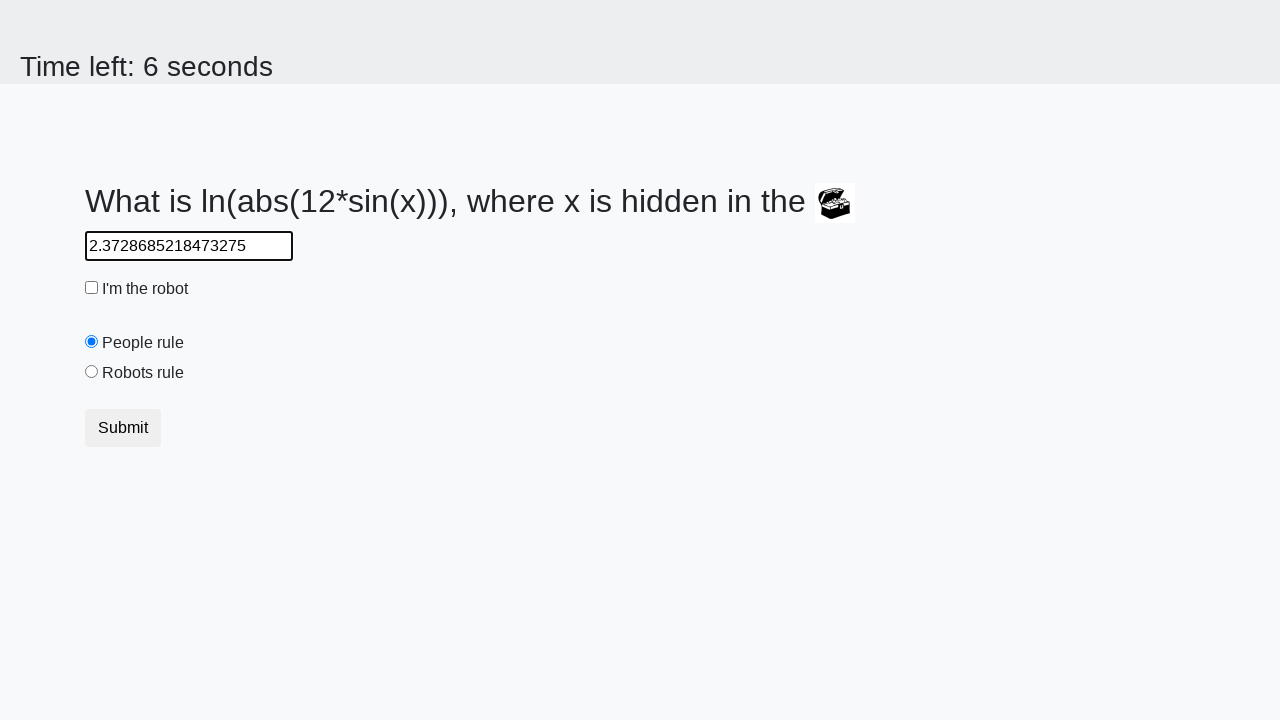

Checked the robot checkbox at (92, 288) on #robotCheckbox
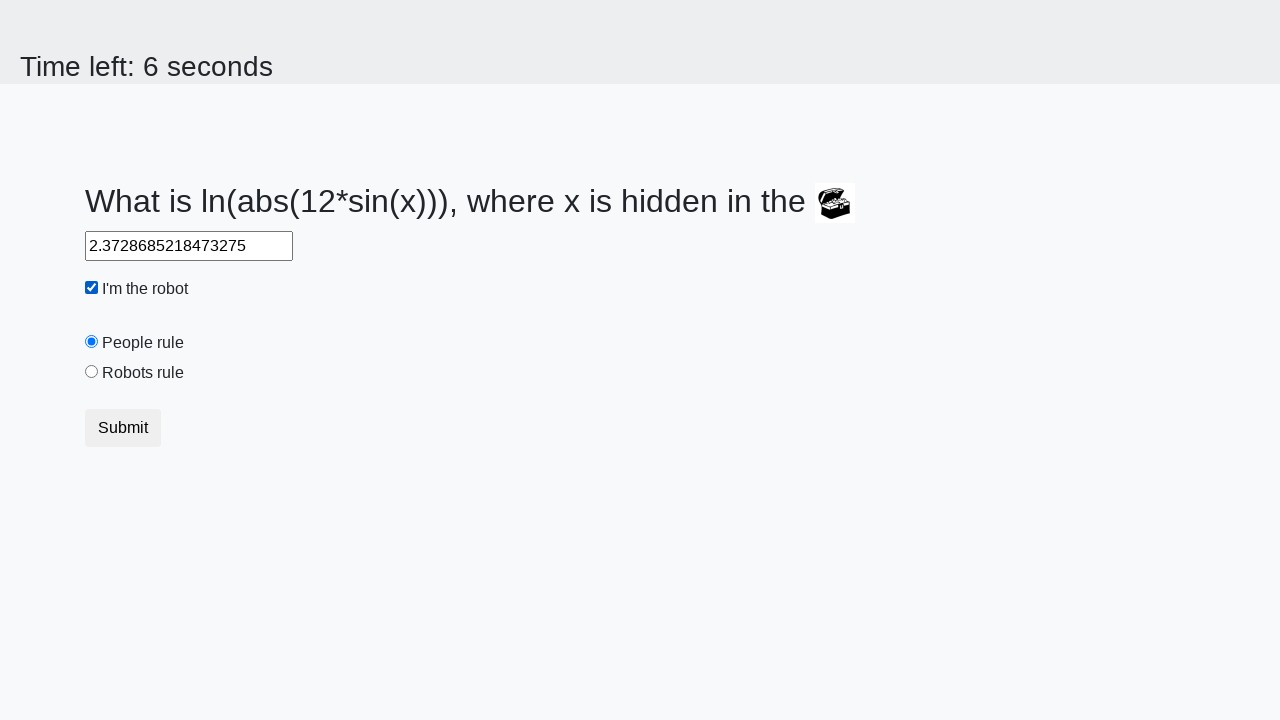

Checked the robots rule checkbox at (92, 372) on #robotsRule
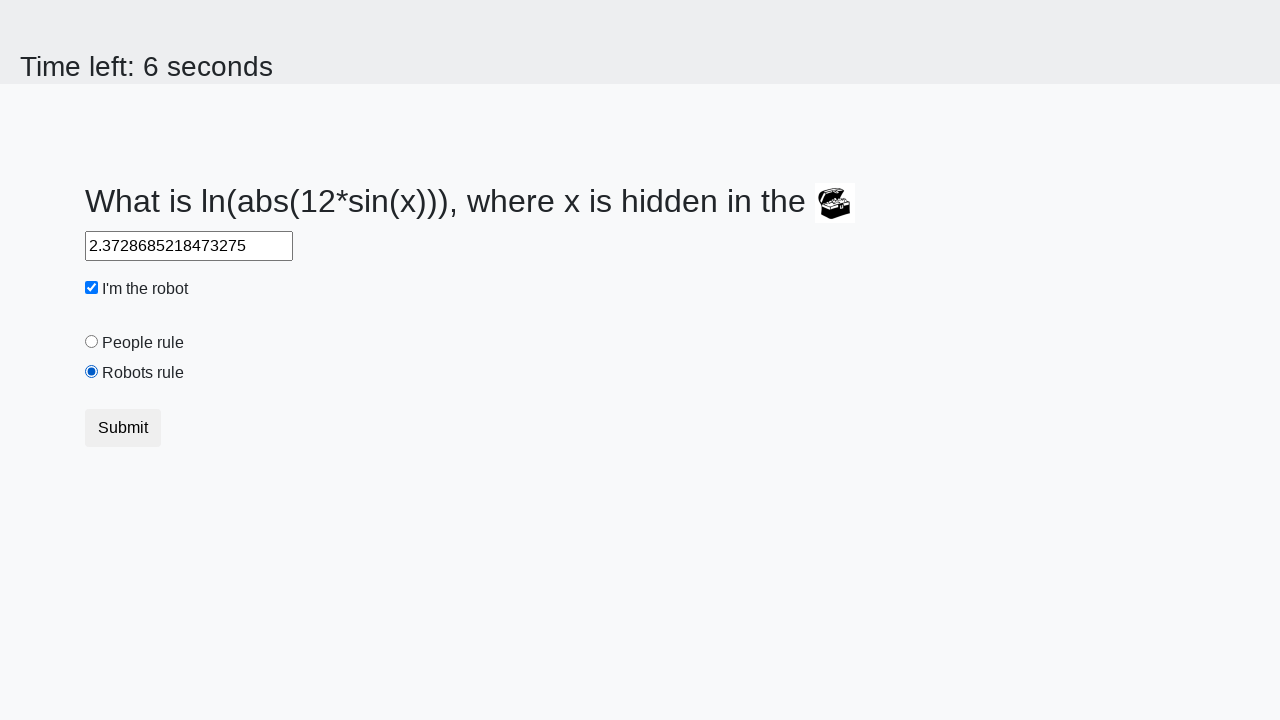

Submitted the form by clicking submit button at (123, 428) on button
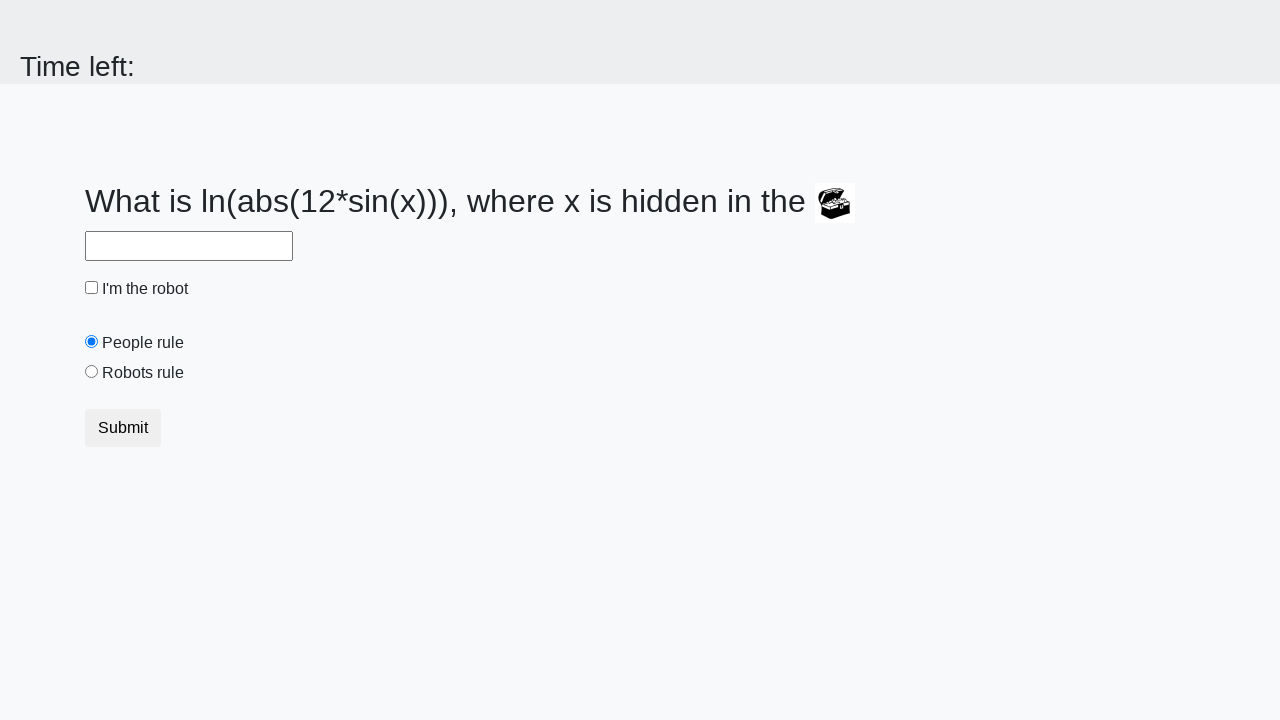

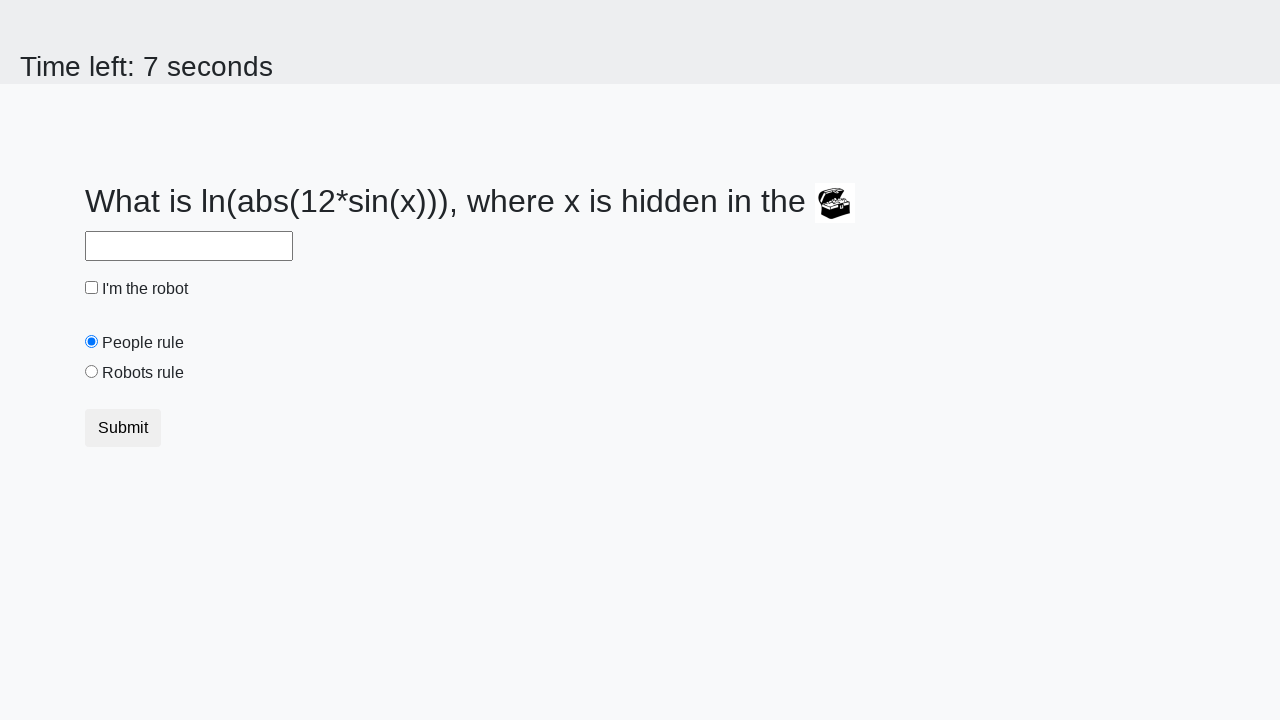